Clicks through each casino provider to count the number of games available for each provider

Starting URL: https://playzo365.com

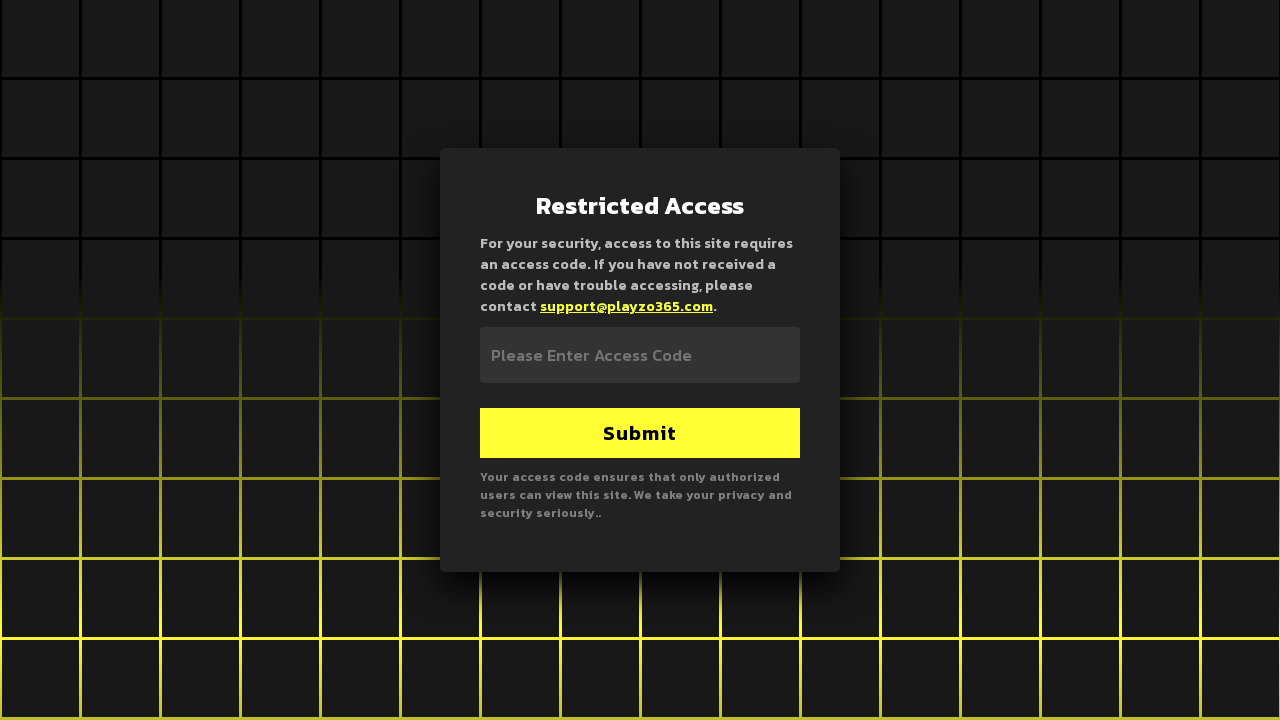

Filled access code field with '9951' on #access_code
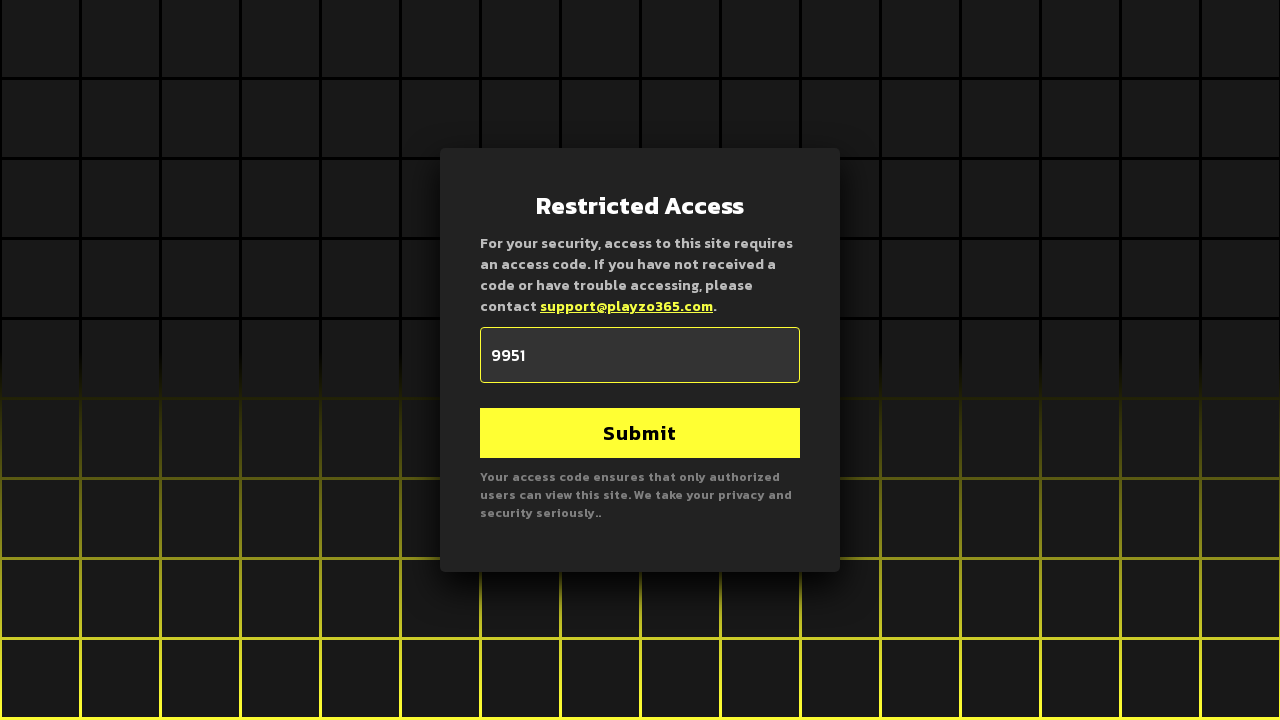

Clicked Submit button to enter casino at (640, 433) on button:text('Submit')
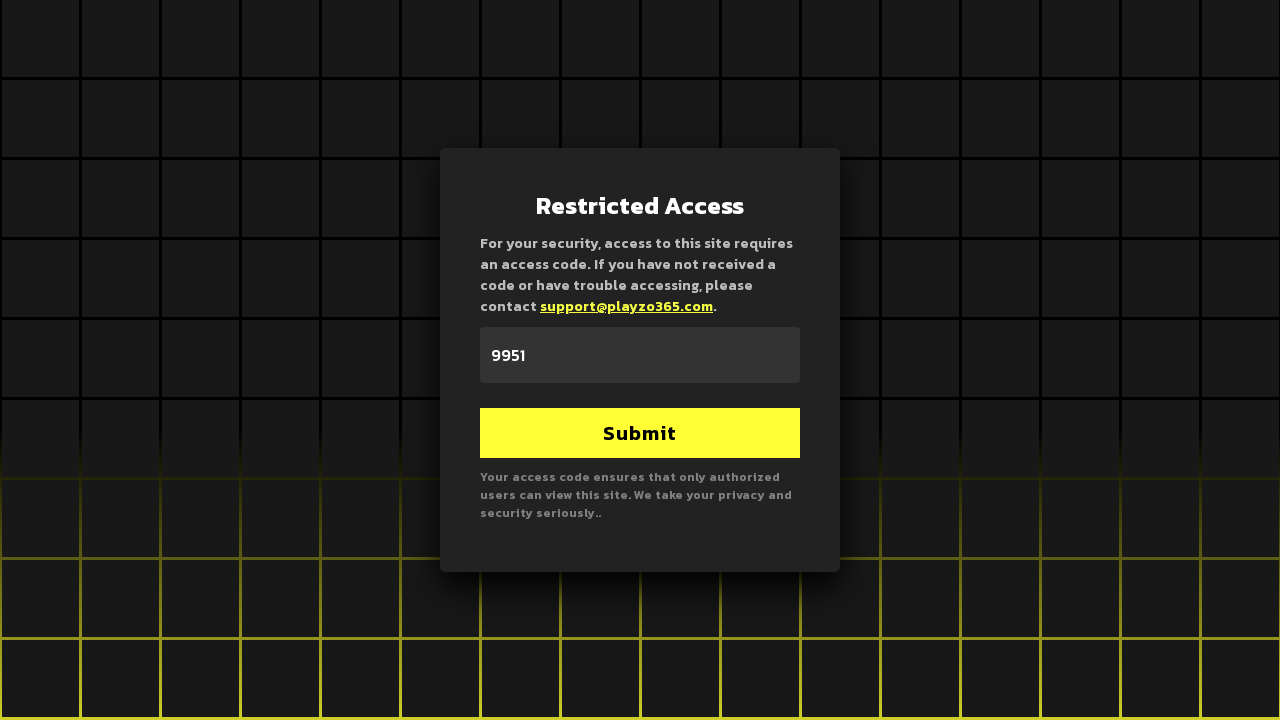

Clicked Live Casino section at (572, 117) on (//span[text()='Live Casino'])[2]
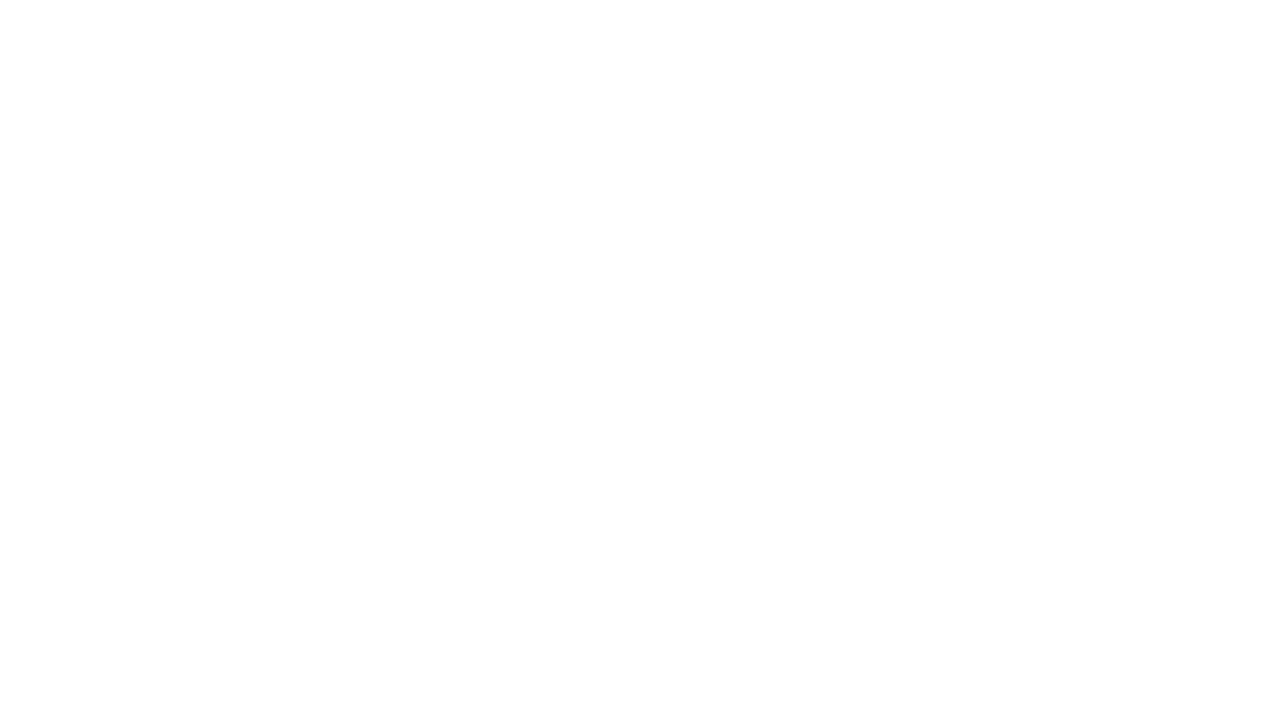

Located all casino providers - found 0 providers
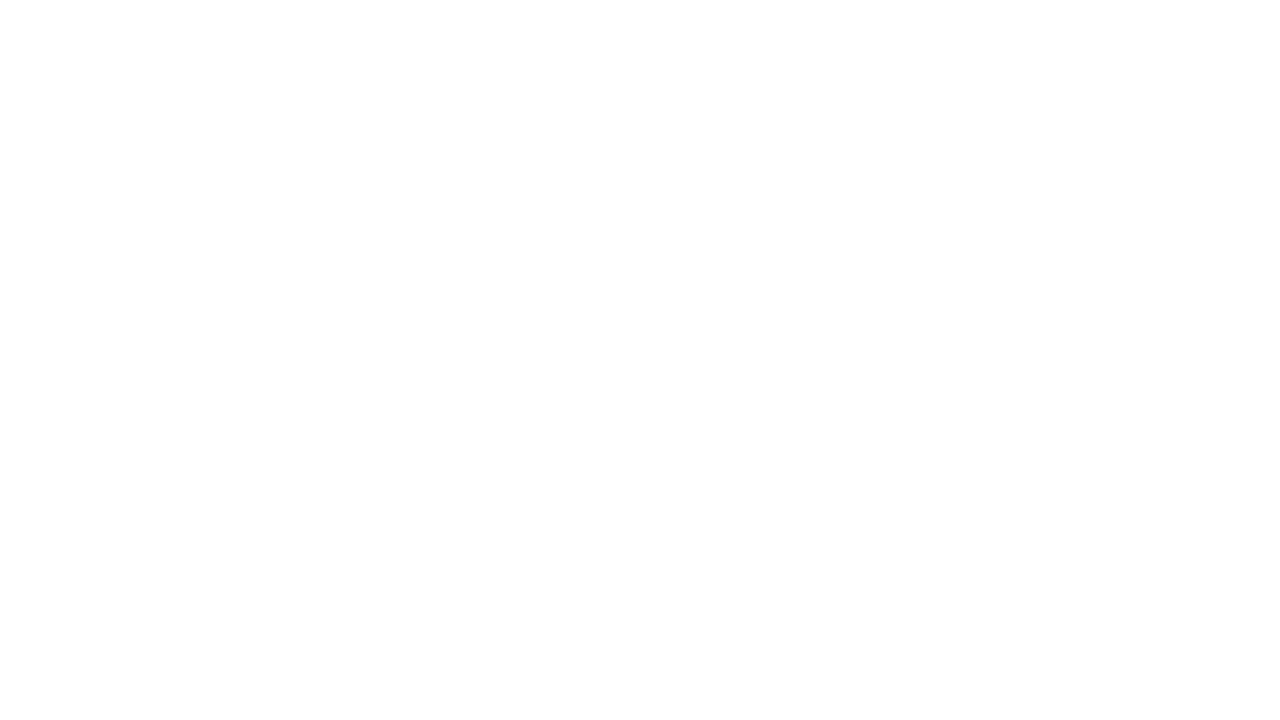

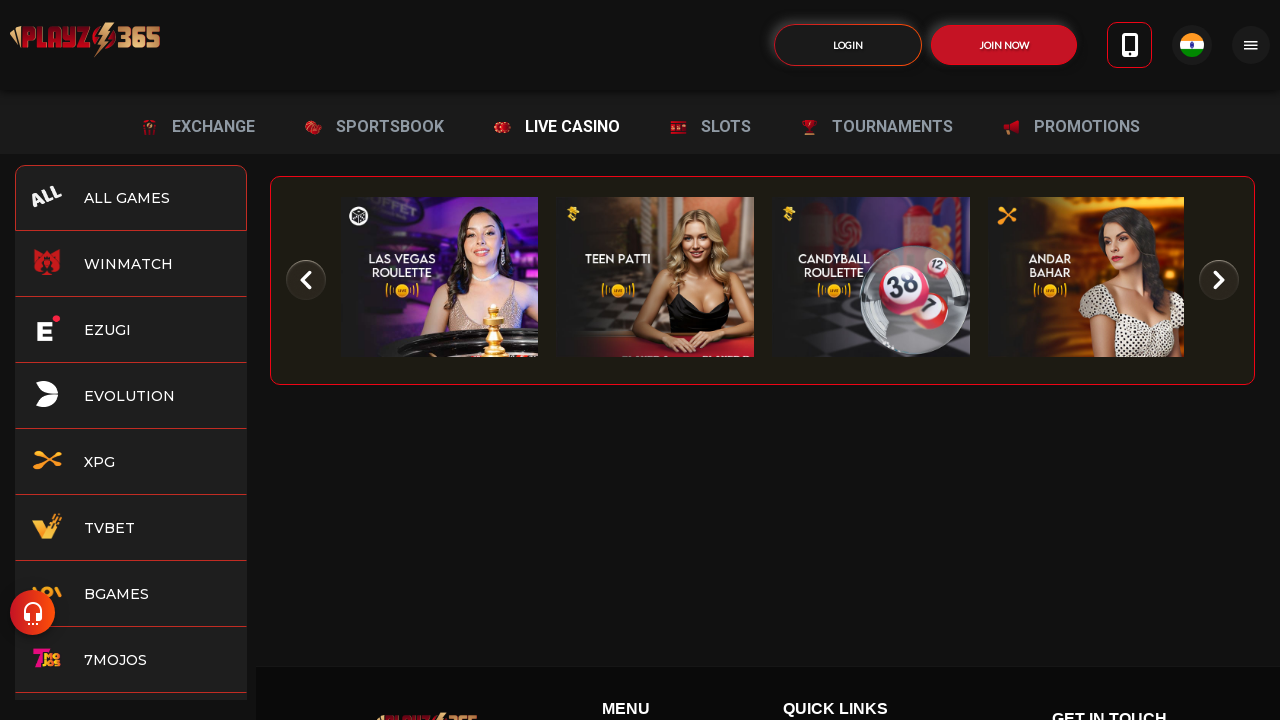